Tests double-click functionality on a button within an iframe on W3Schools' HTML tryit editor page

Starting URL: https://www.w3schools.com/tags/tryit.asp?filename=tryhtml5_ev_ondblclick3

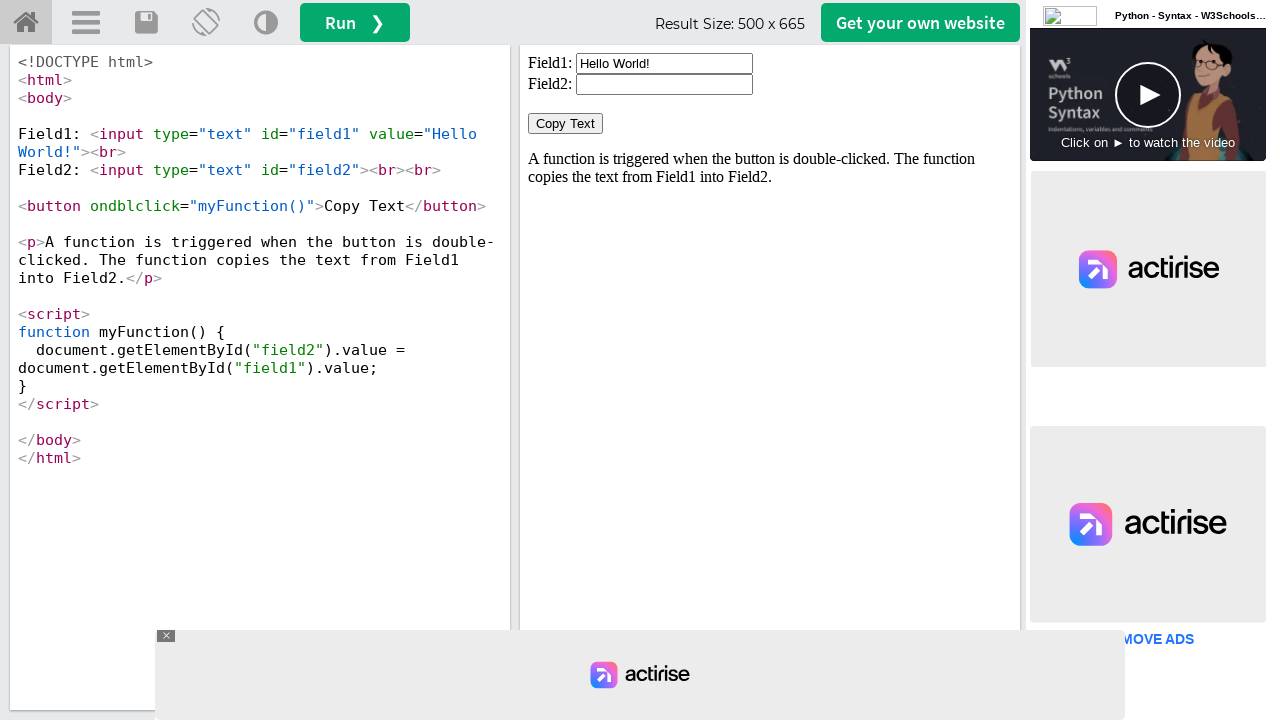

Located iframe with id 'iframeResult'
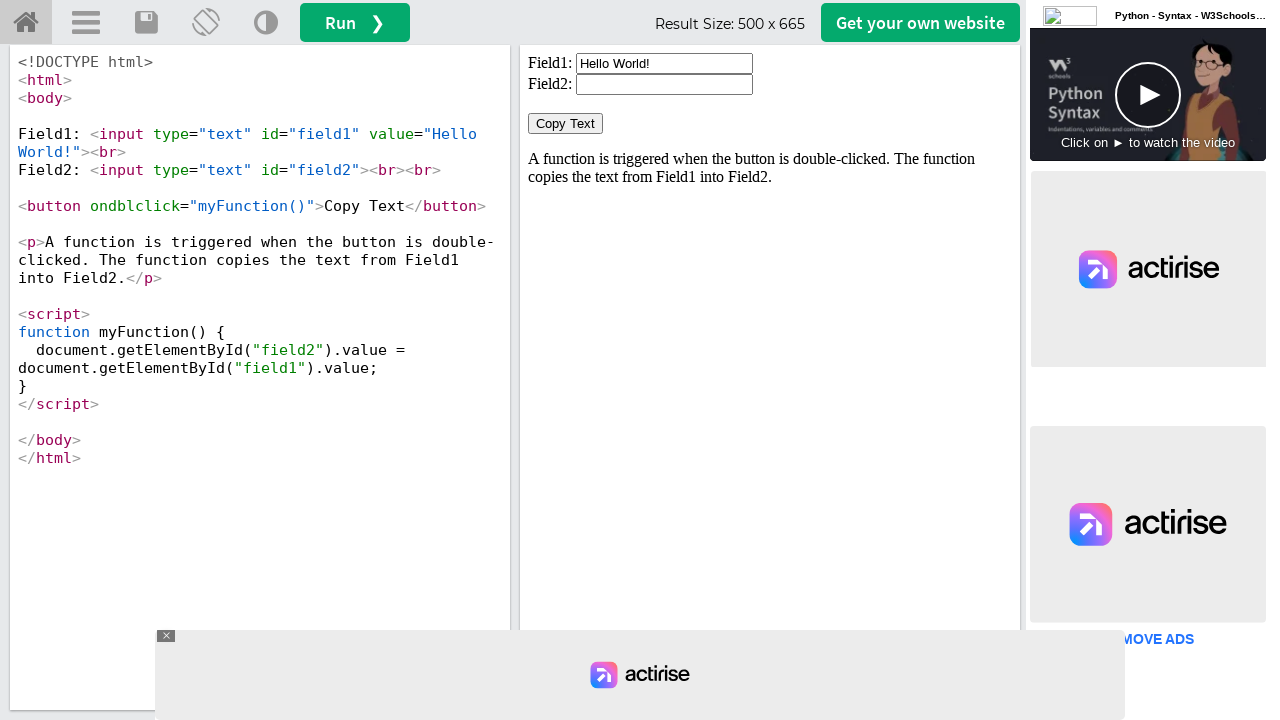

Located 'Copy Text' button within iframe
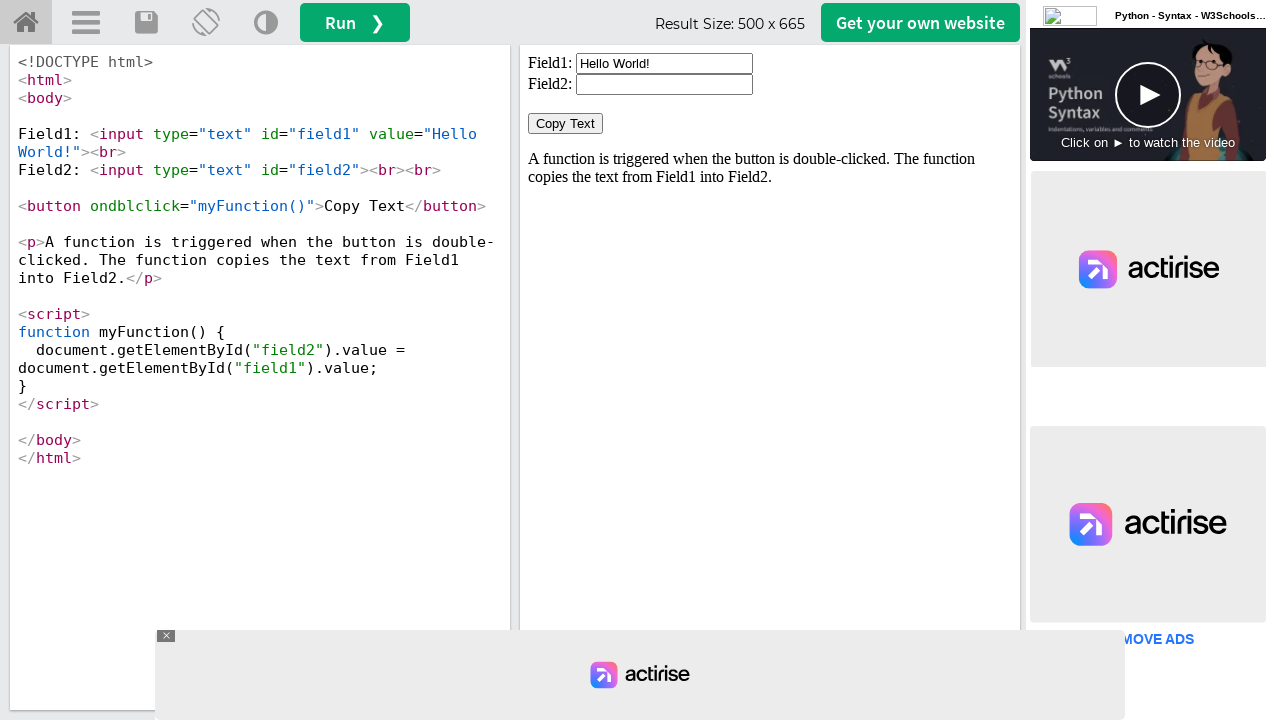

Double-clicked 'Copy Text' button at (566, 124) on #iframeResult >> internal:control=enter-frame >> xpath=//button[normalize-space(
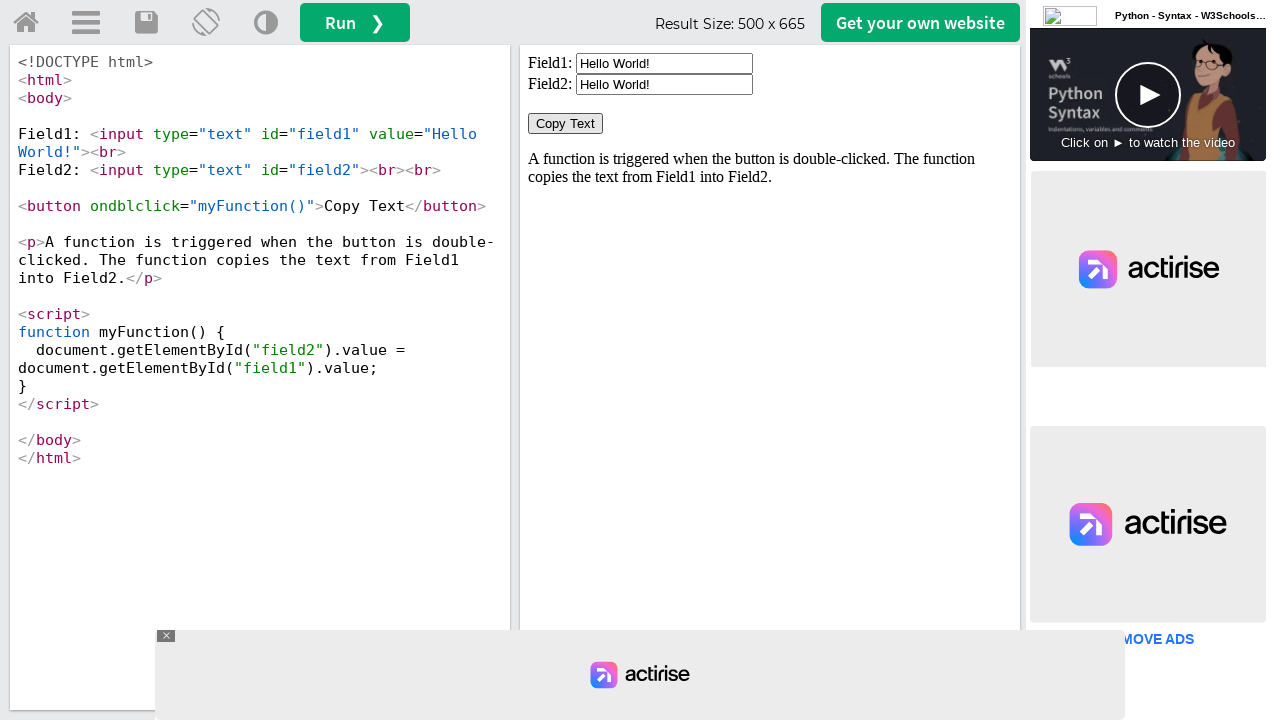

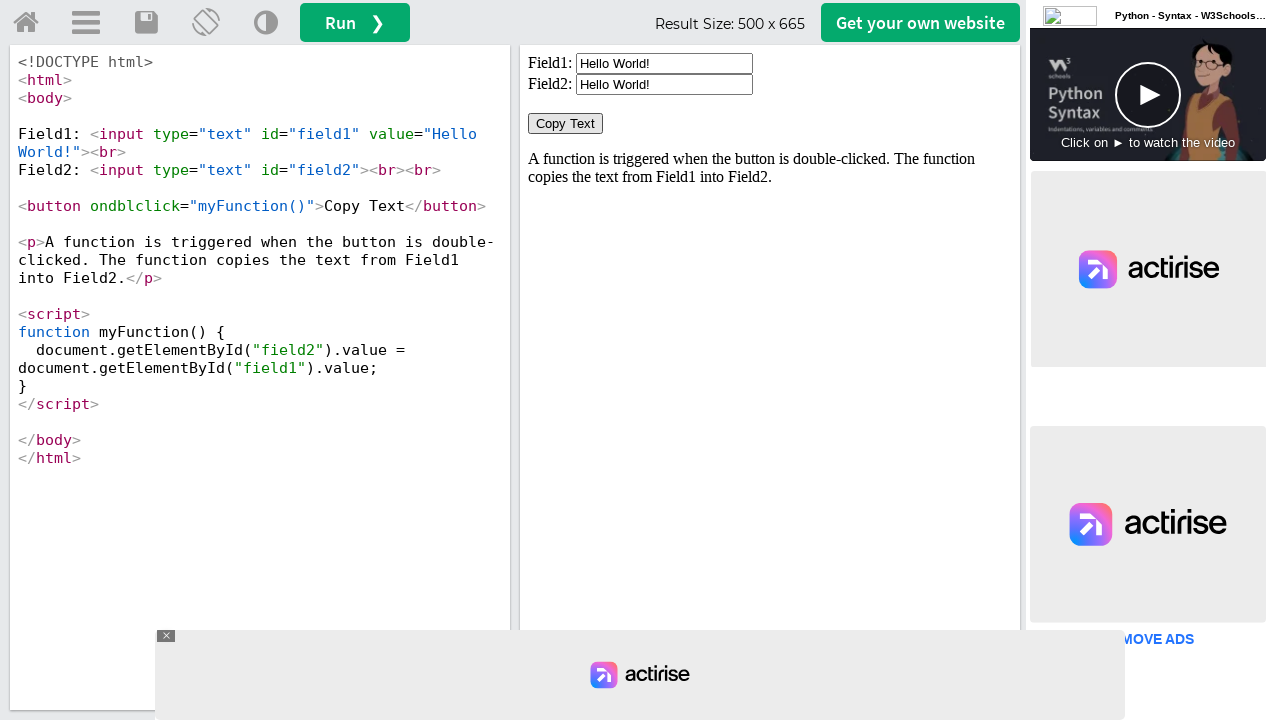